Navigates to a YouTube video page and repeatedly refreshes the page to simulate multiple video views.

Starting URL: https://m.youtube.com/watch?v=lOmuCq-ecYQ

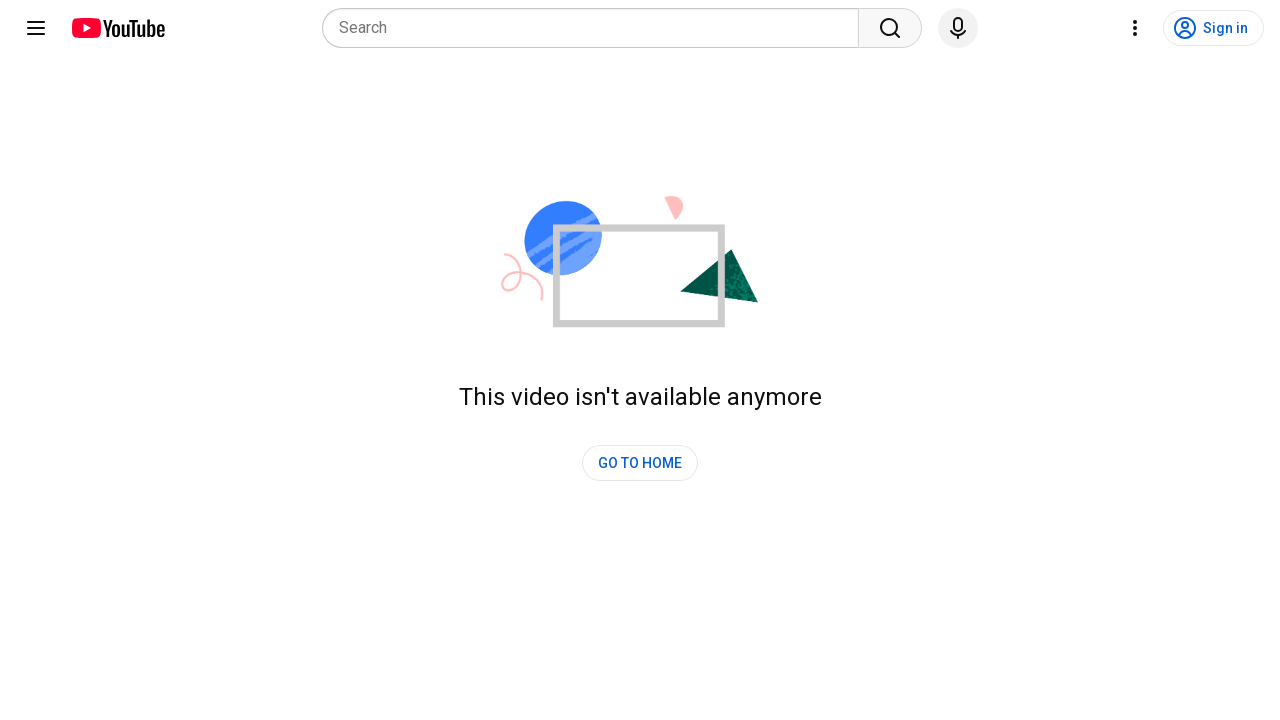

YouTube video page loaded (domcontentloaded)
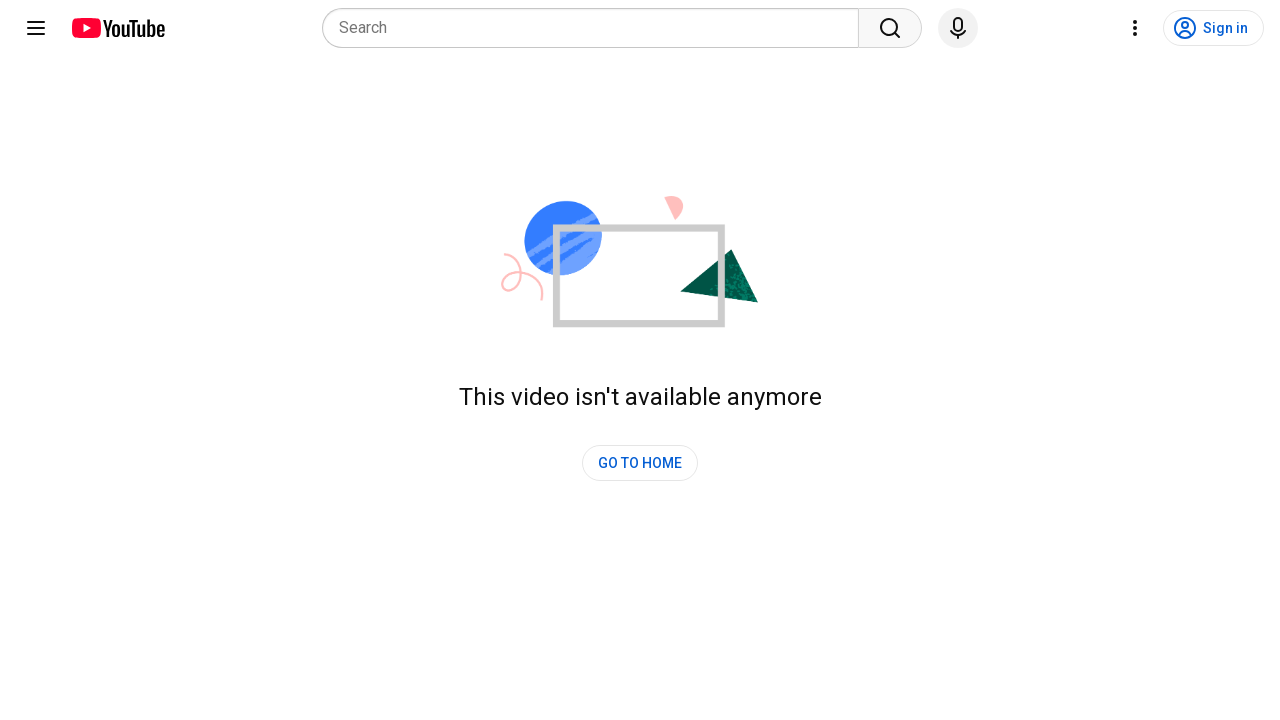

Waited 5 seconds before refresh iteration 1
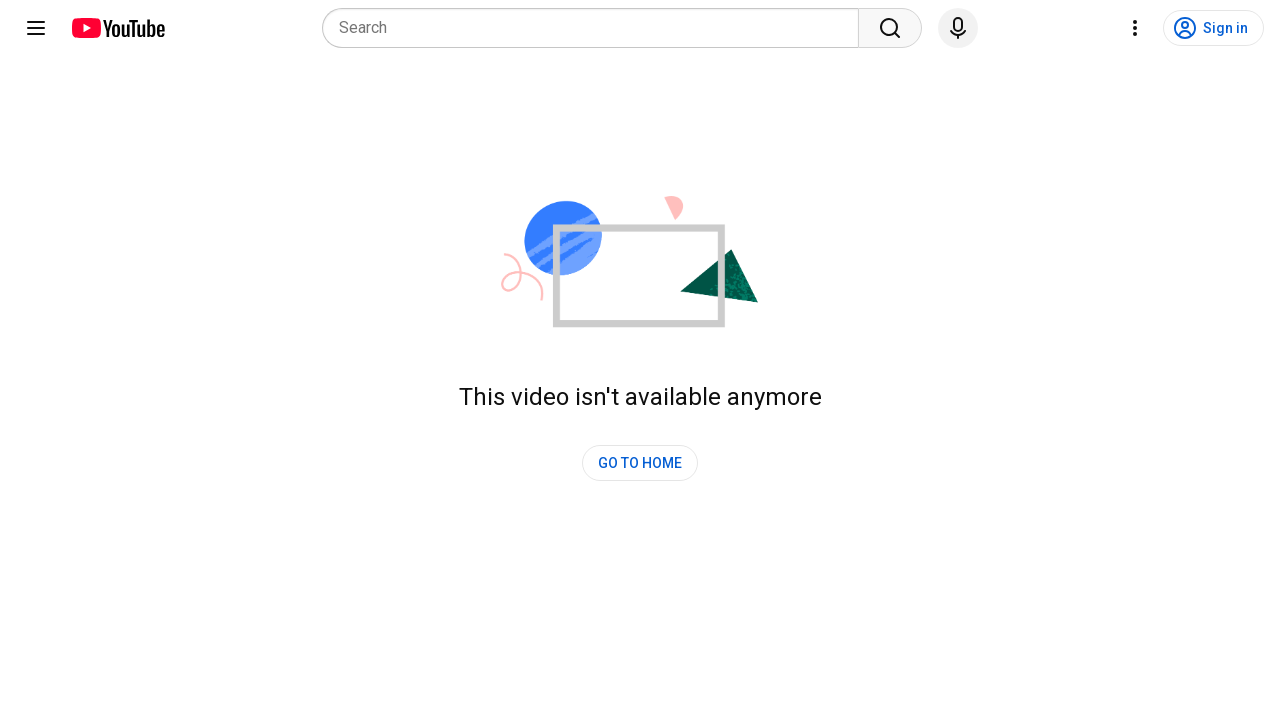

Refreshed page (view 1/10)
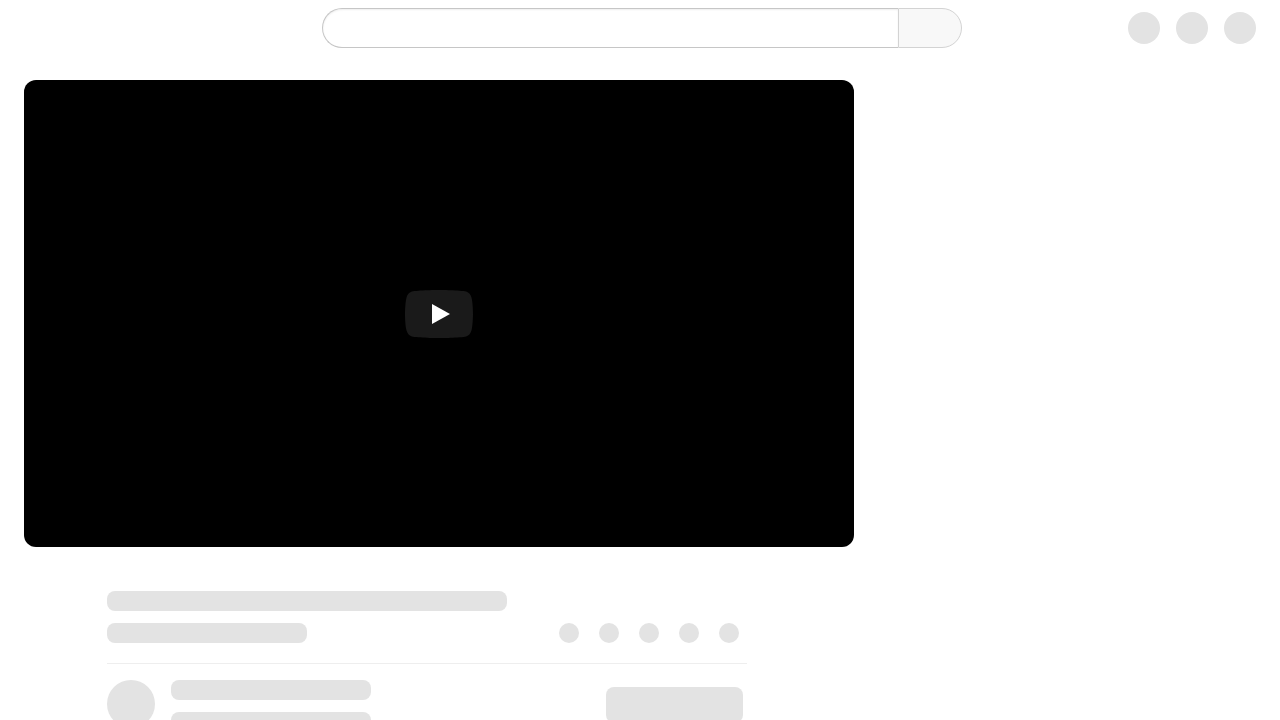

Page loaded after refresh 1 (domcontentloaded)
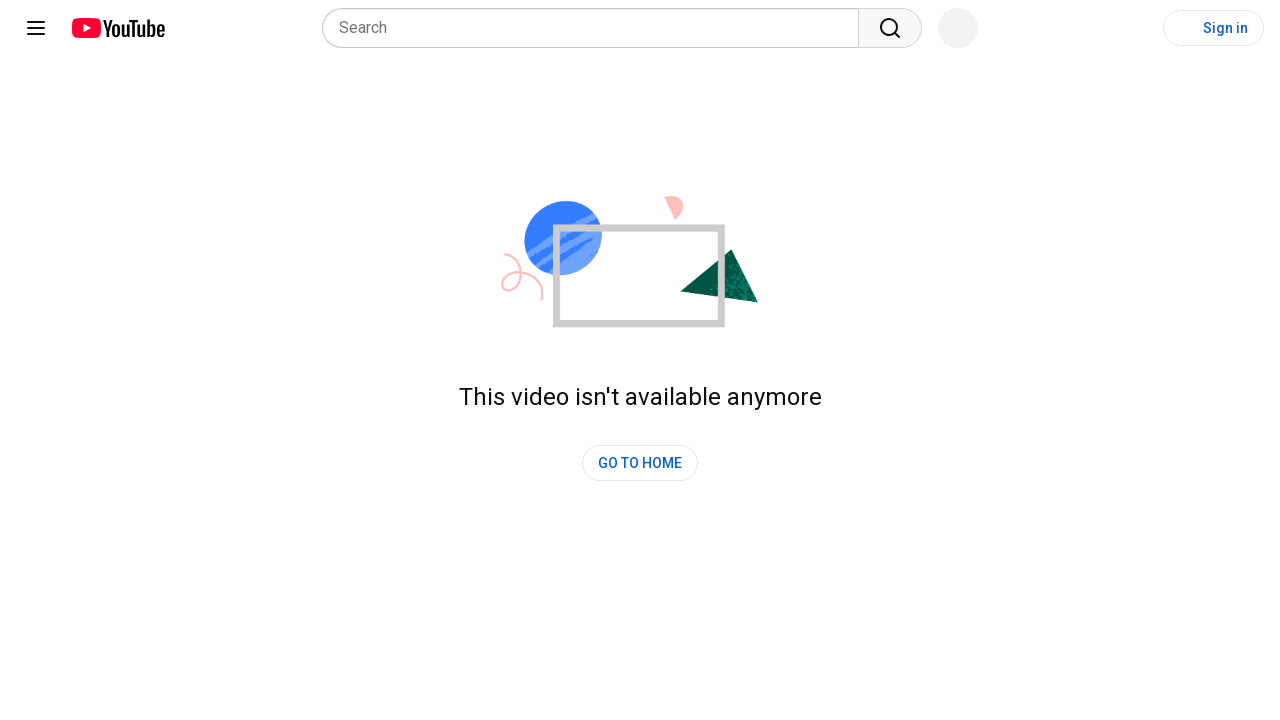

Waited 5 seconds before refresh iteration 2
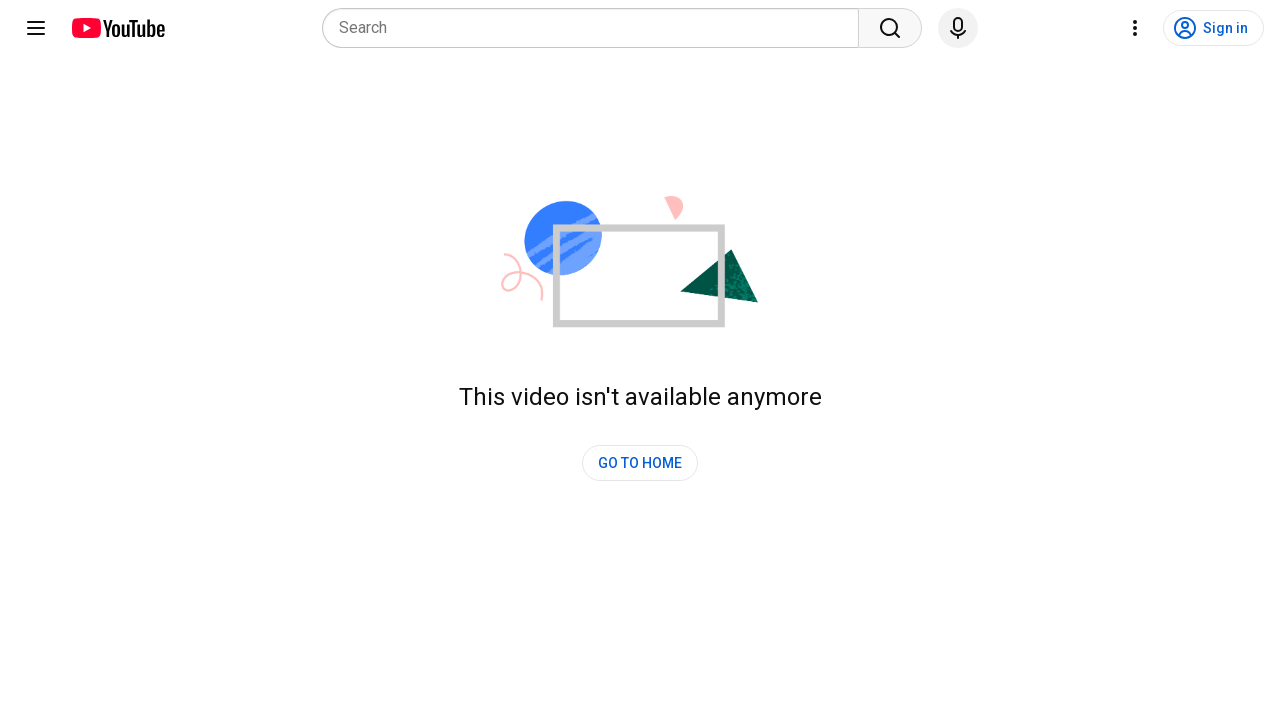

Refreshed page (view 2/10)
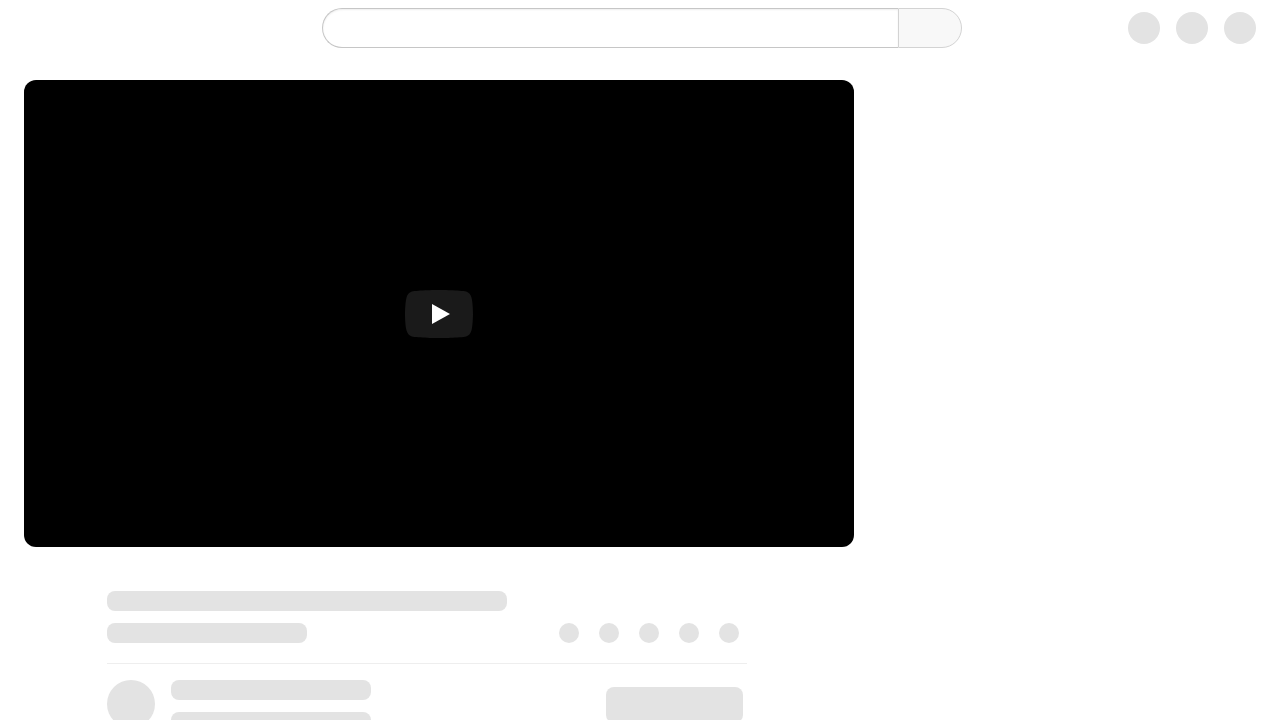

Page loaded after refresh 2 (domcontentloaded)
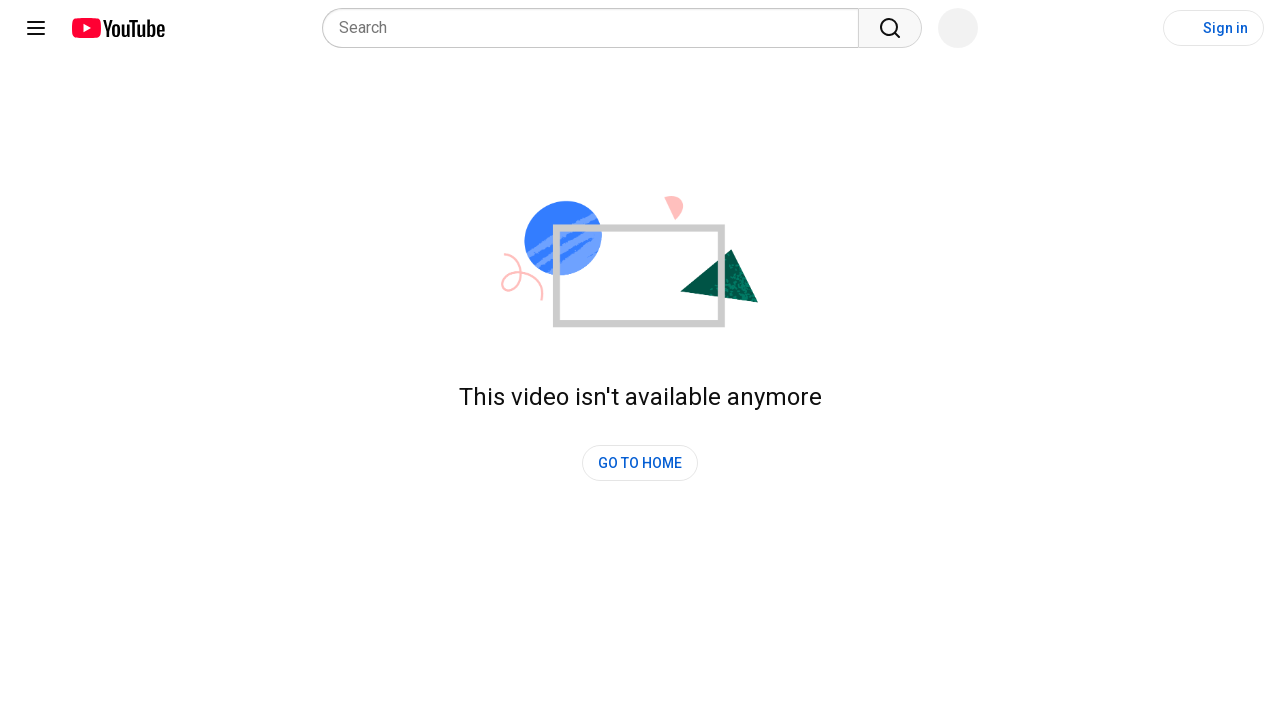

Waited 5 seconds before refresh iteration 3
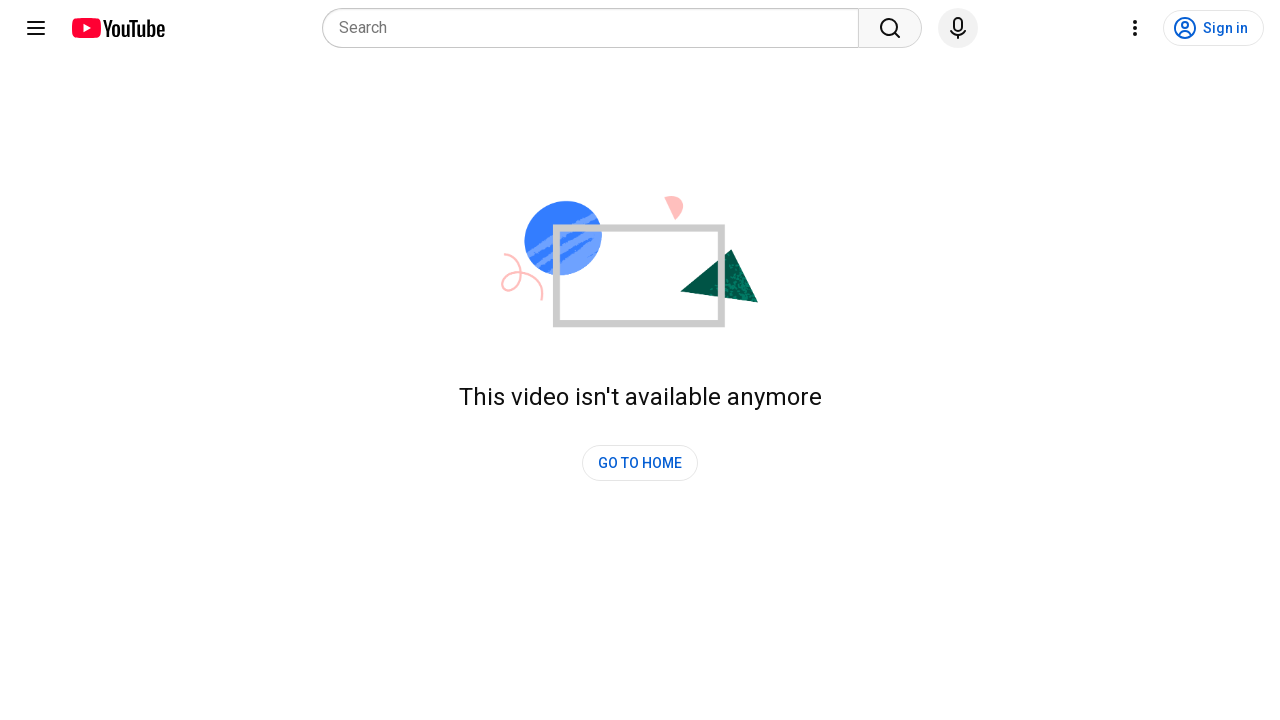

Refreshed page (view 3/10)
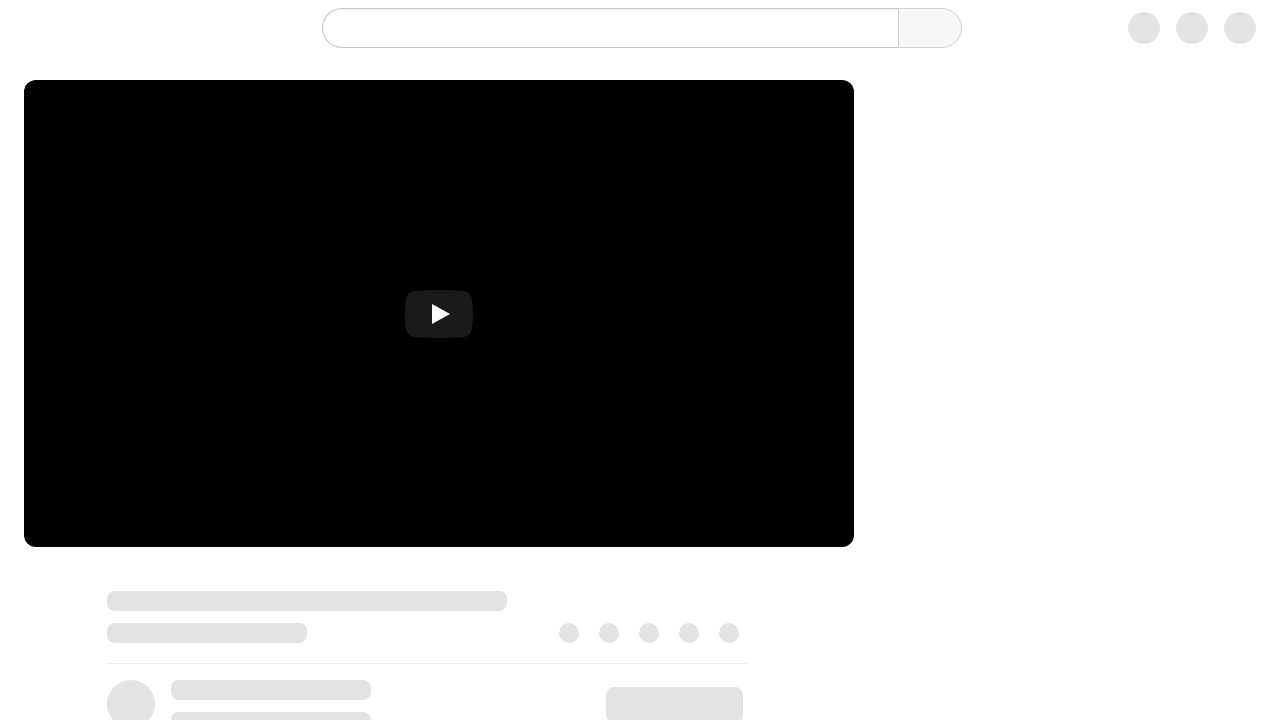

Page loaded after refresh 3 (domcontentloaded)
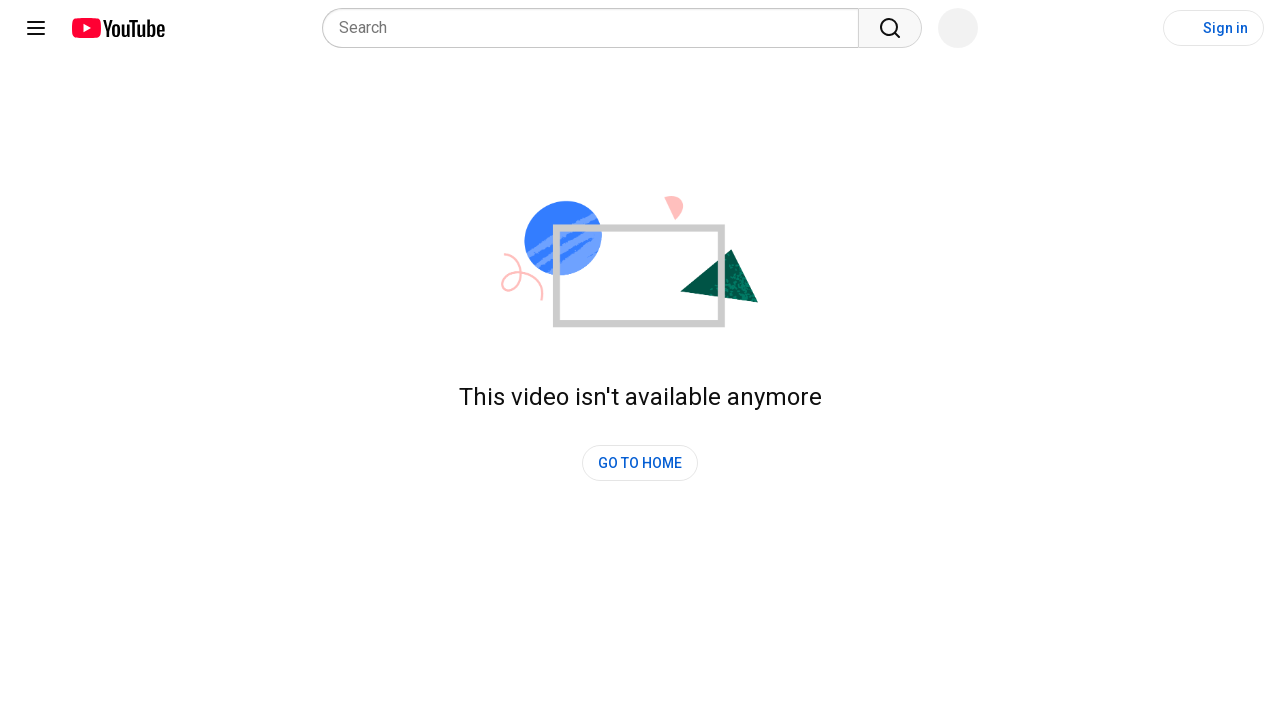

Waited 5 seconds before refresh iteration 4
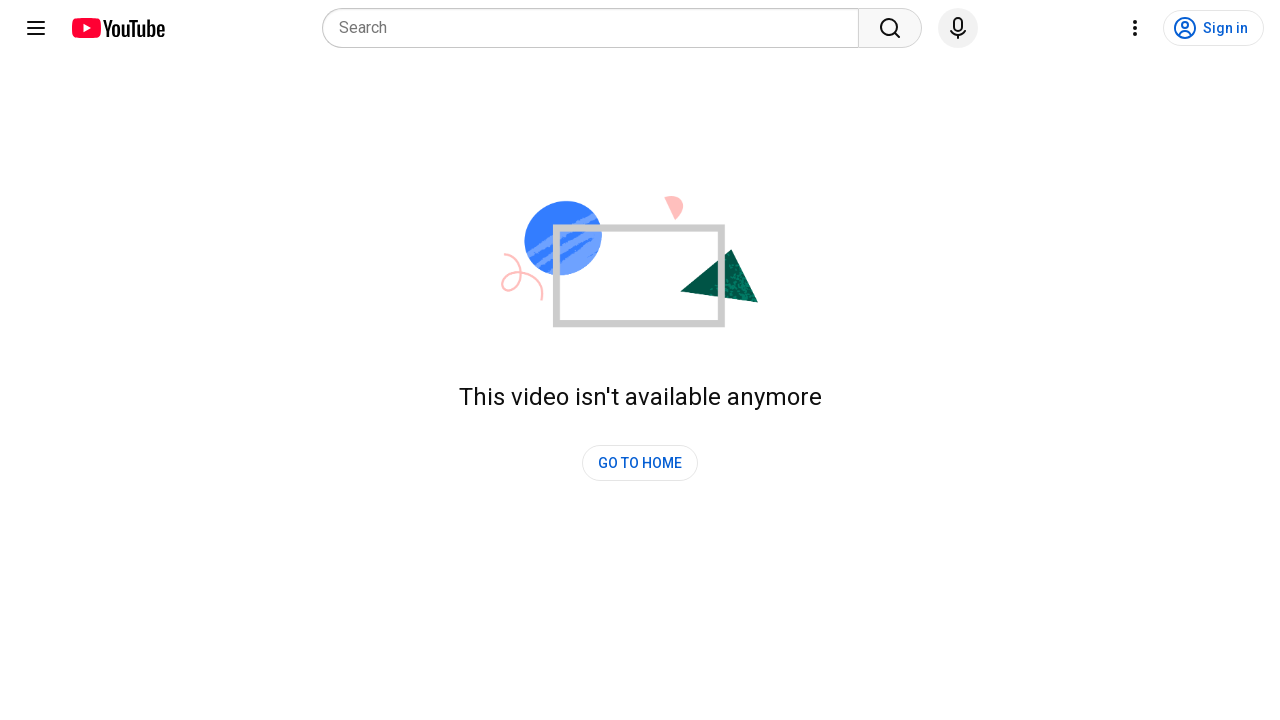

Refreshed page (view 4/10)
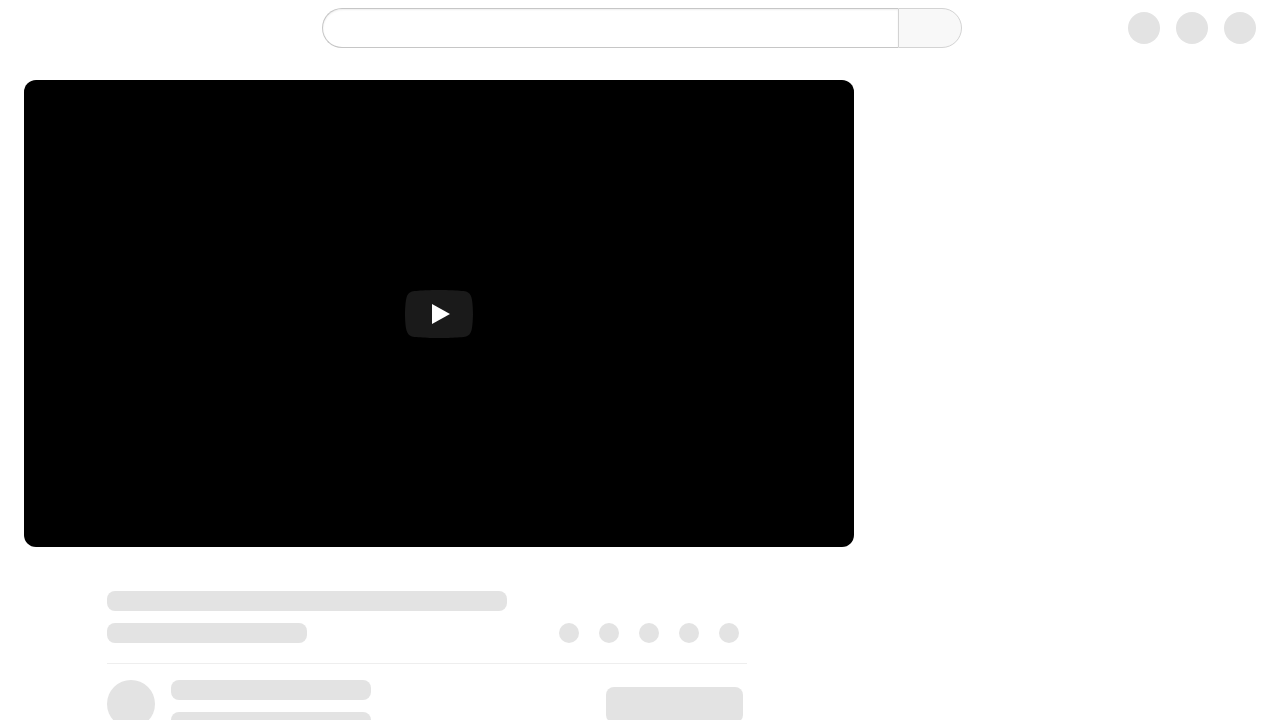

Page loaded after refresh 4 (domcontentloaded)
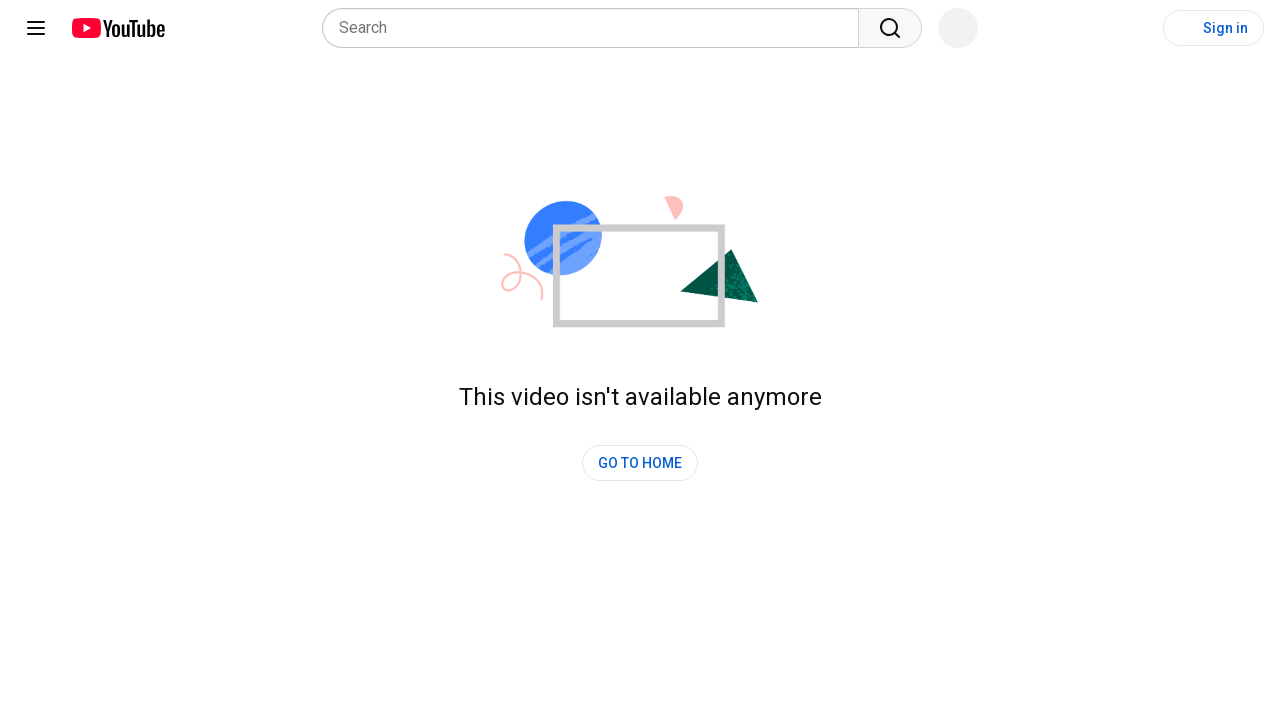

Waited 5 seconds before refresh iteration 5
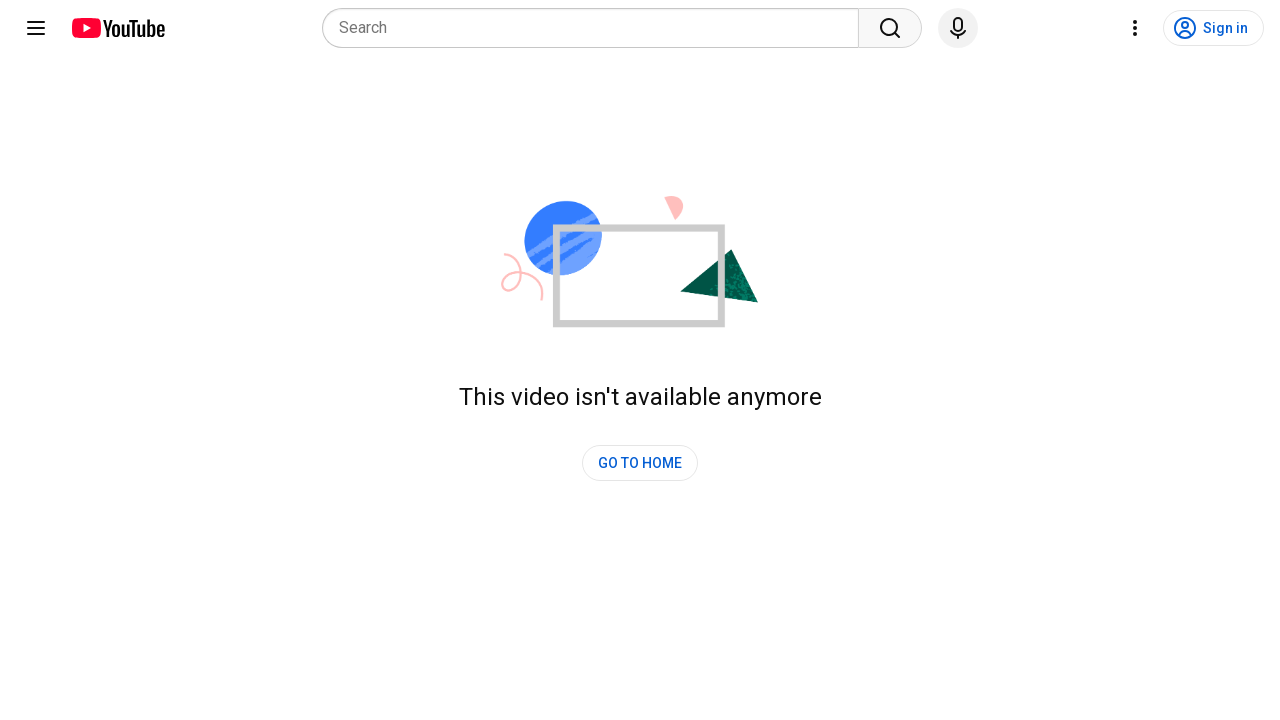

Refreshed page (view 5/10)
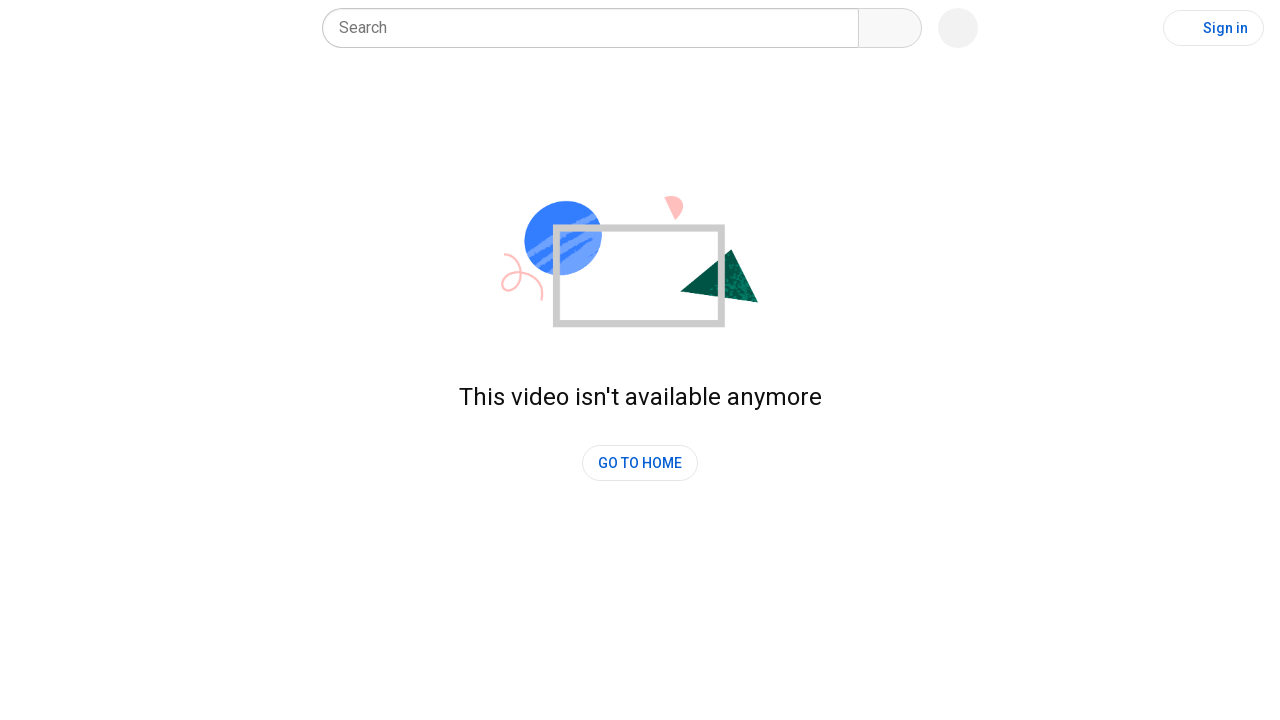

Page loaded after refresh 5 (domcontentloaded)
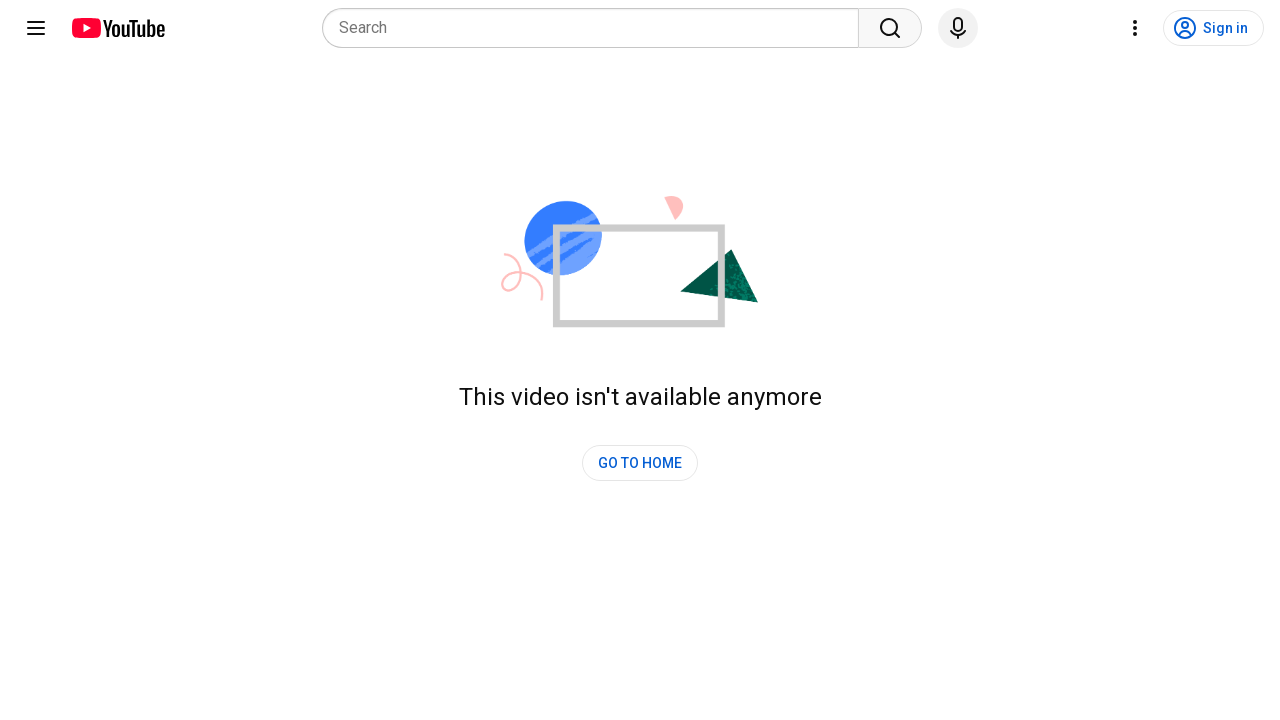

Waited 5 seconds before refresh iteration 6
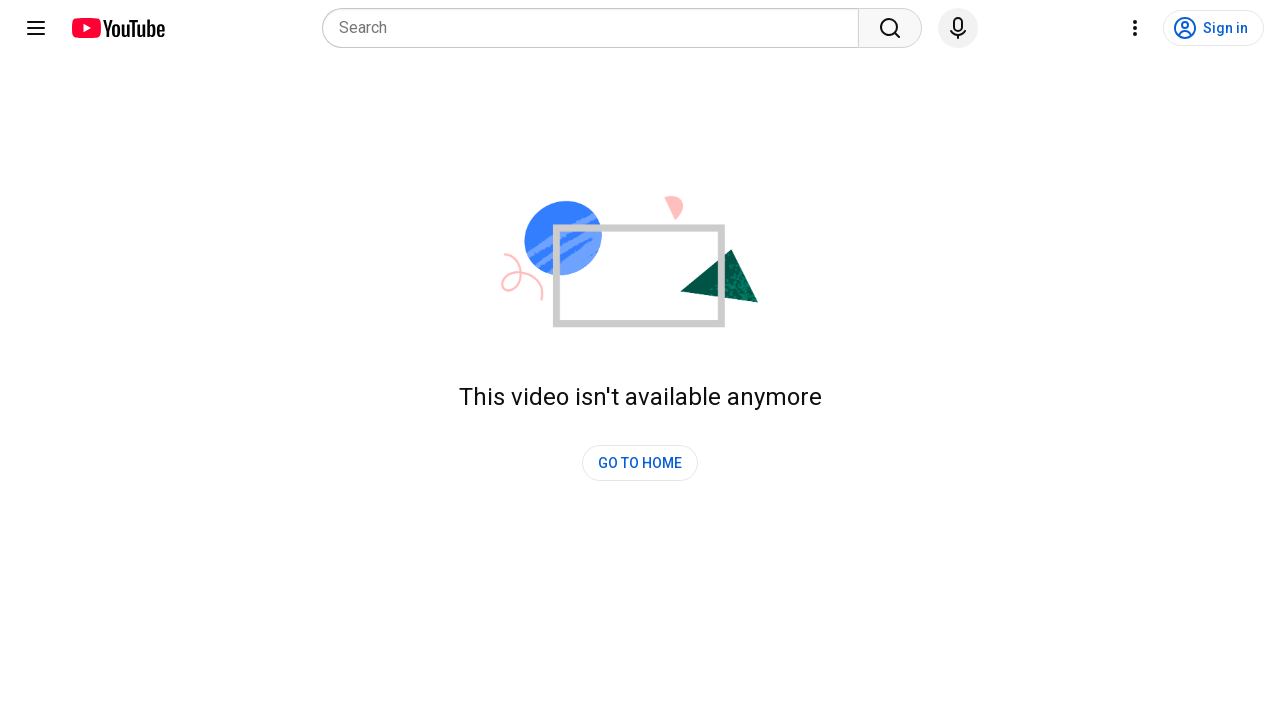

Refreshed page (view 6/10)
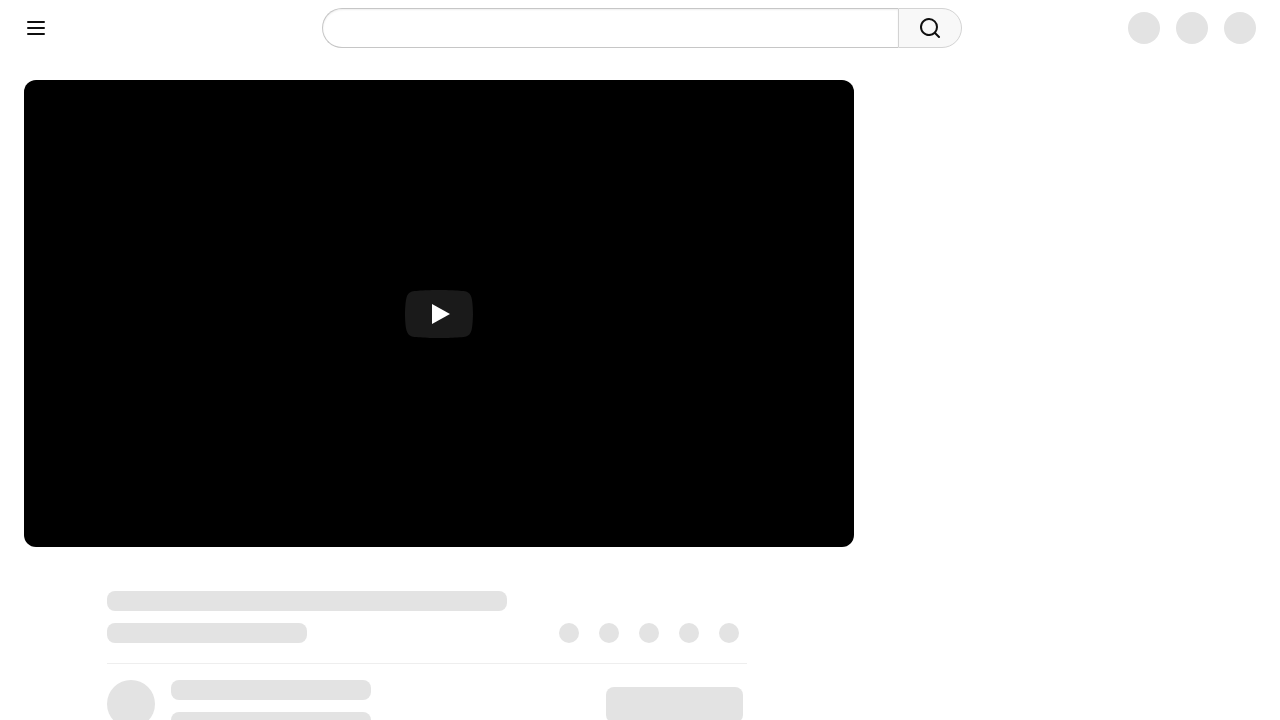

Page loaded after refresh 6 (domcontentloaded)
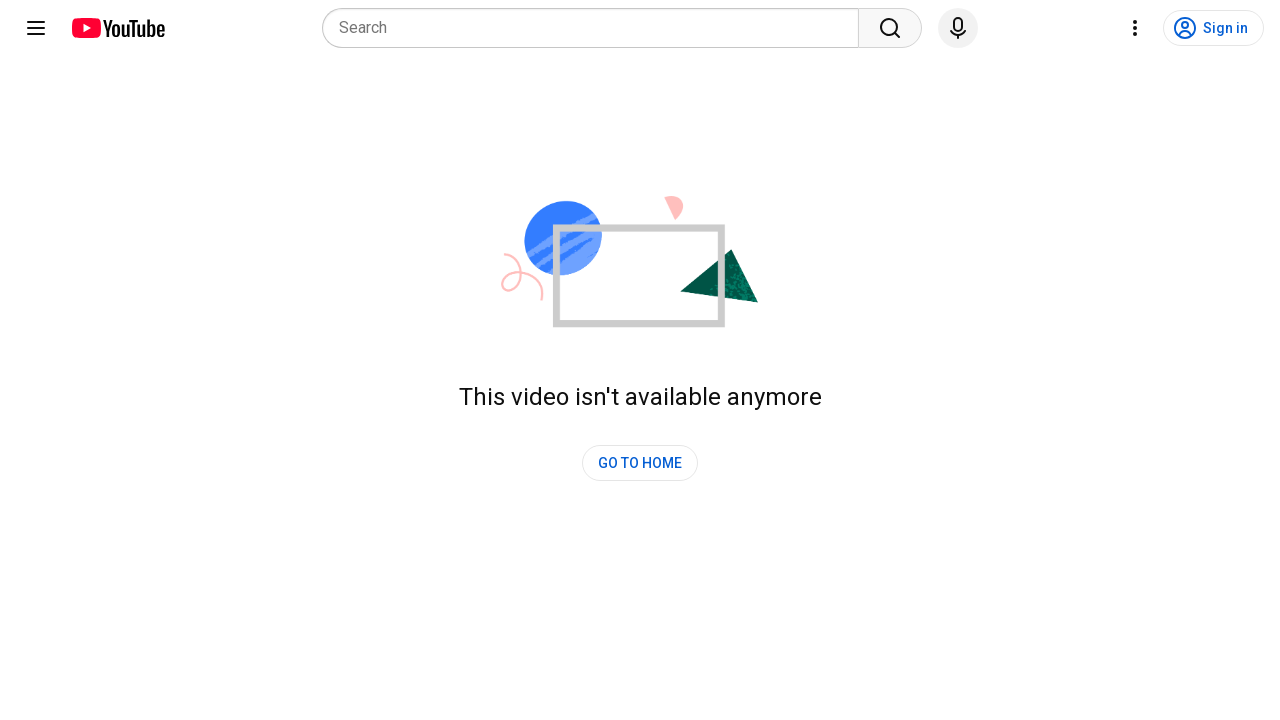

Waited 5 seconds before refresh iteration 7
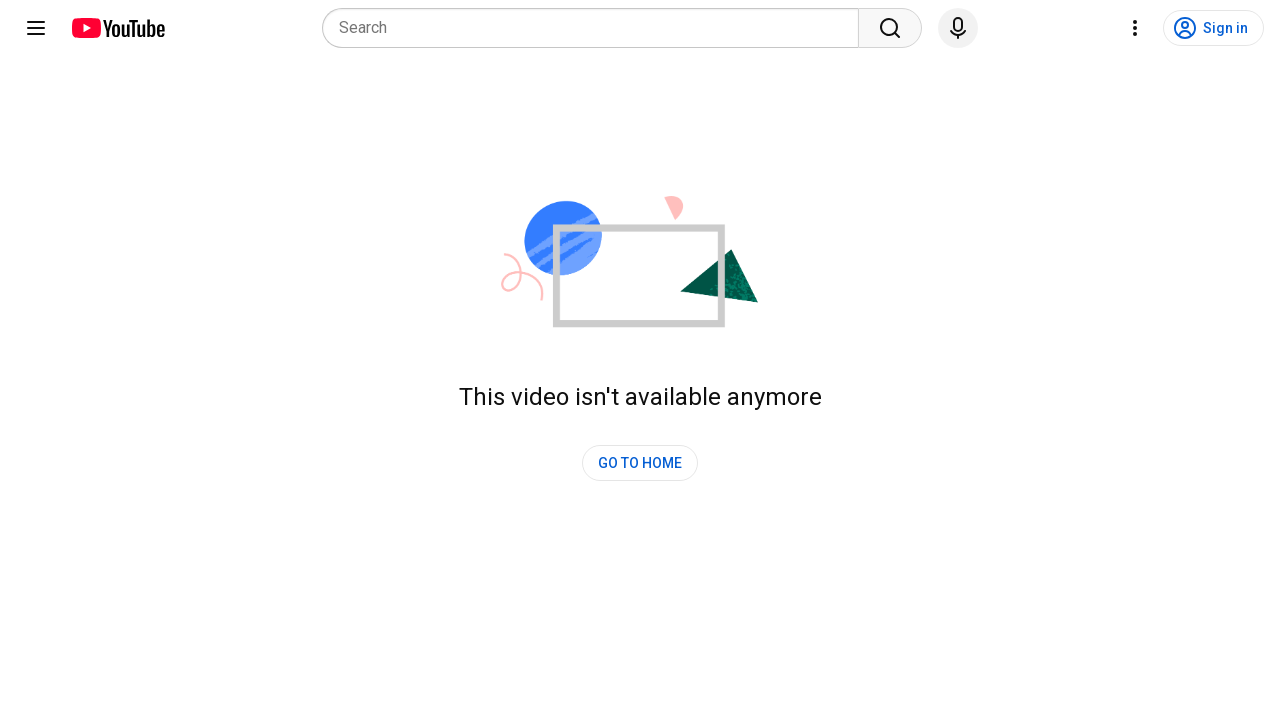

Refreshed page (view 7/10)
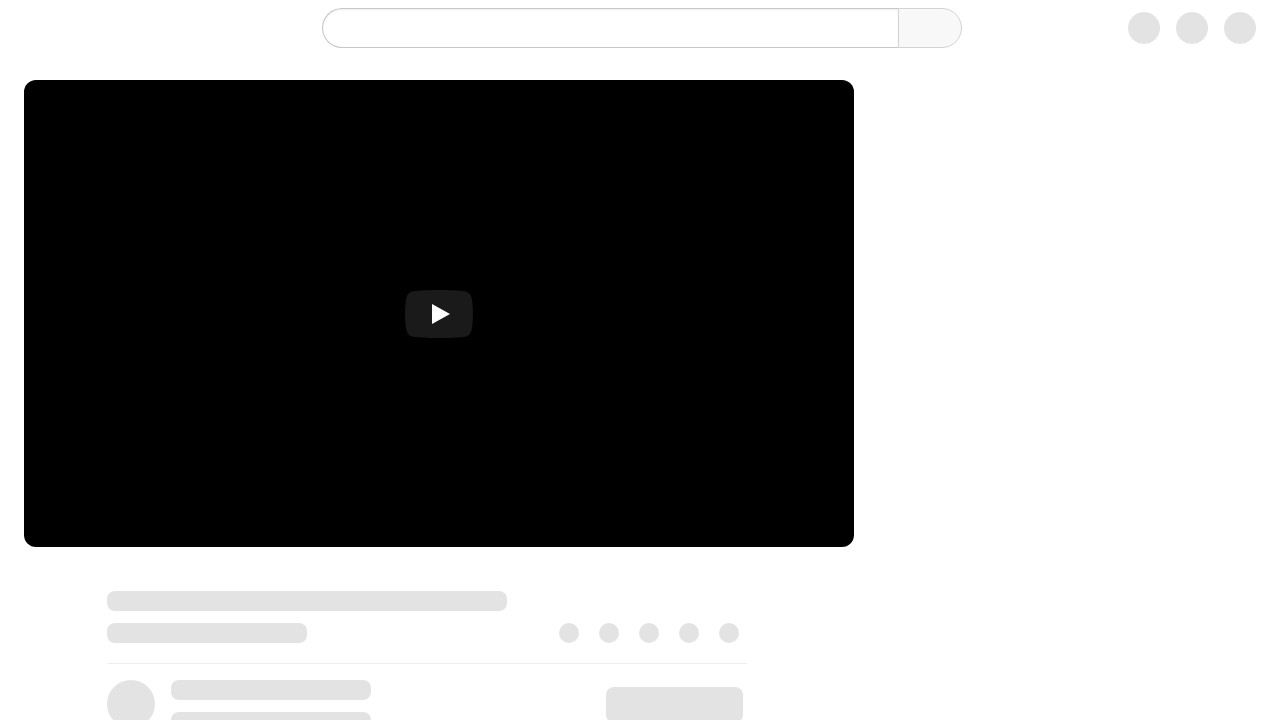

Page loaded after refresh 7 (domcontentloaded)
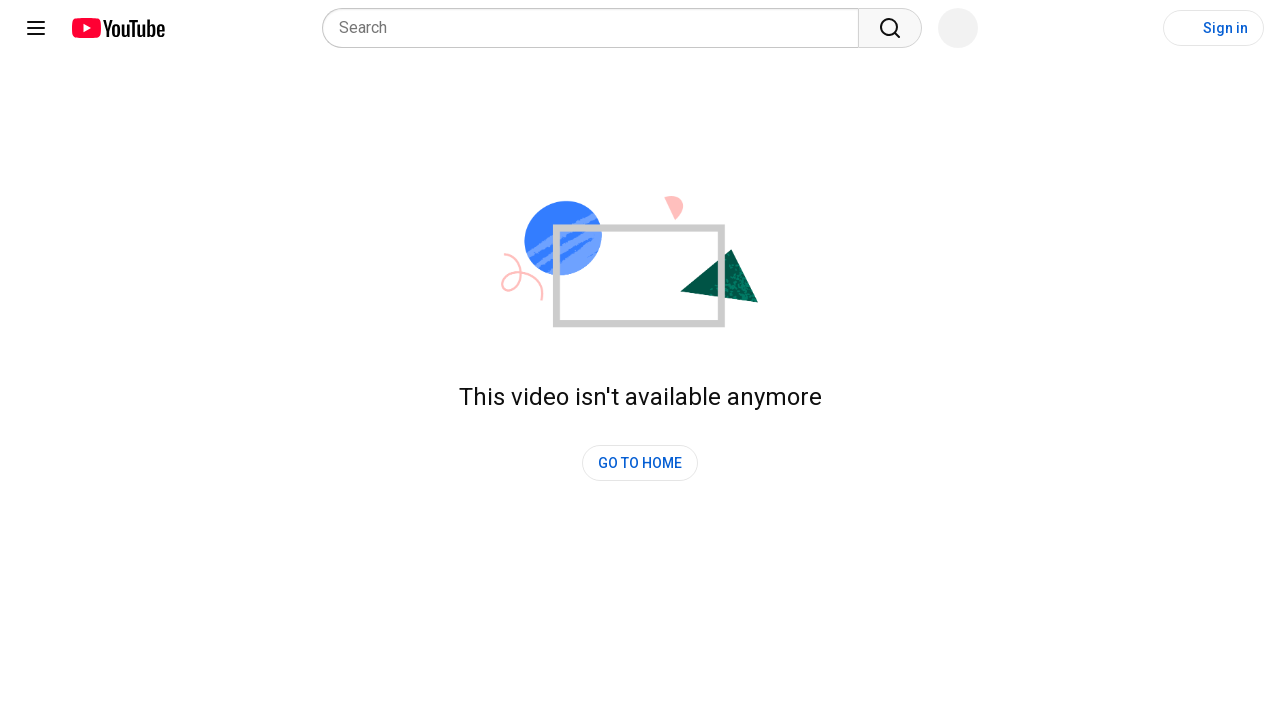

Waited 5 seconds before refresh iteration 8
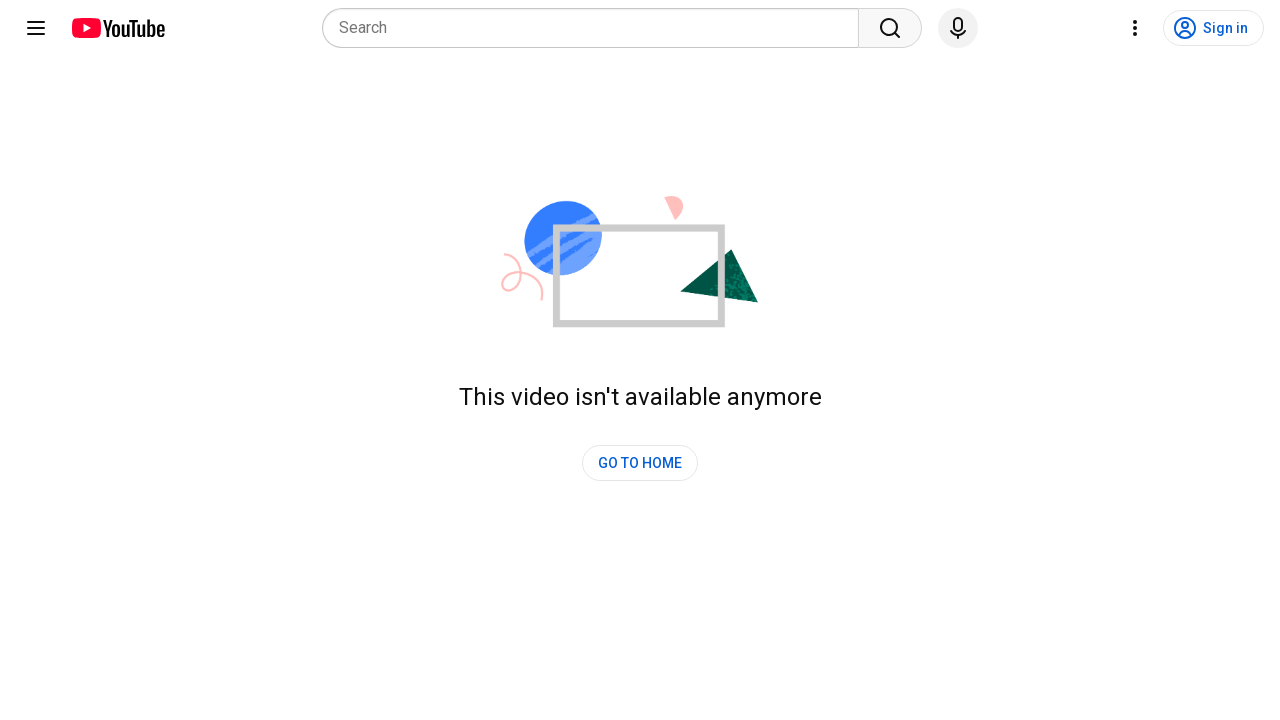

Refreshed page (view 8/10)
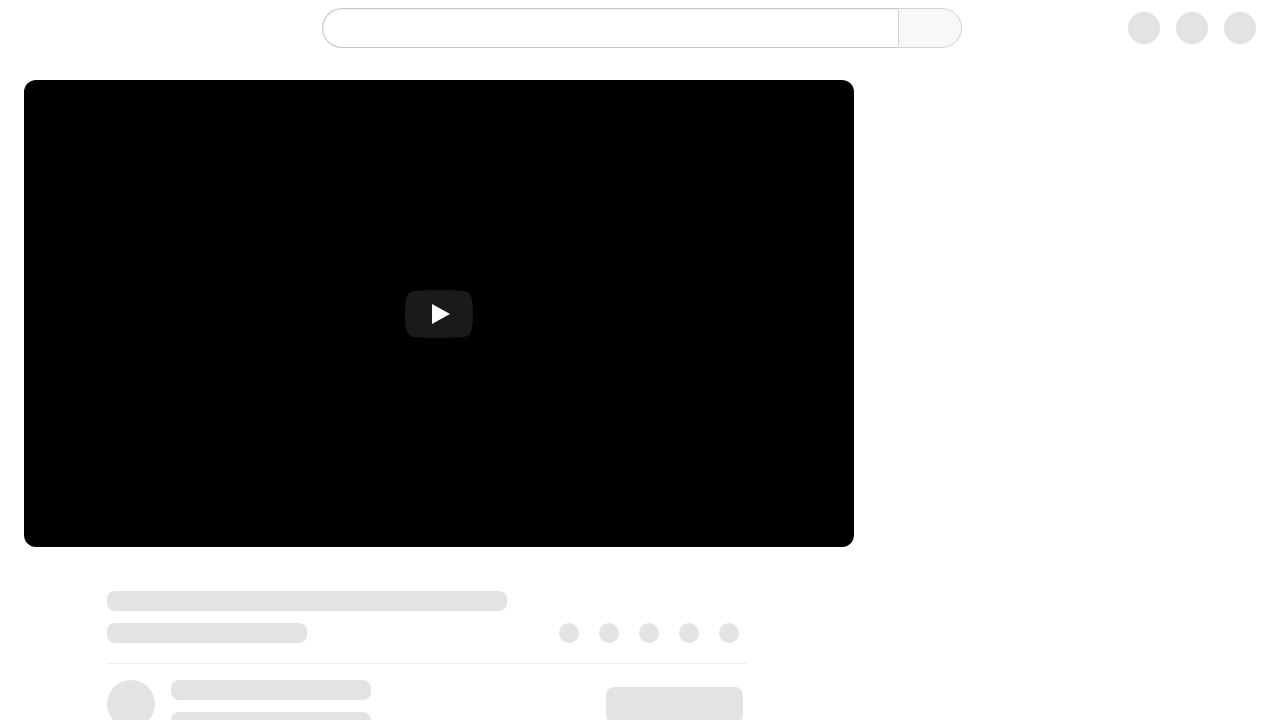

Page loaded after refresh 8 (domcontentloaded)
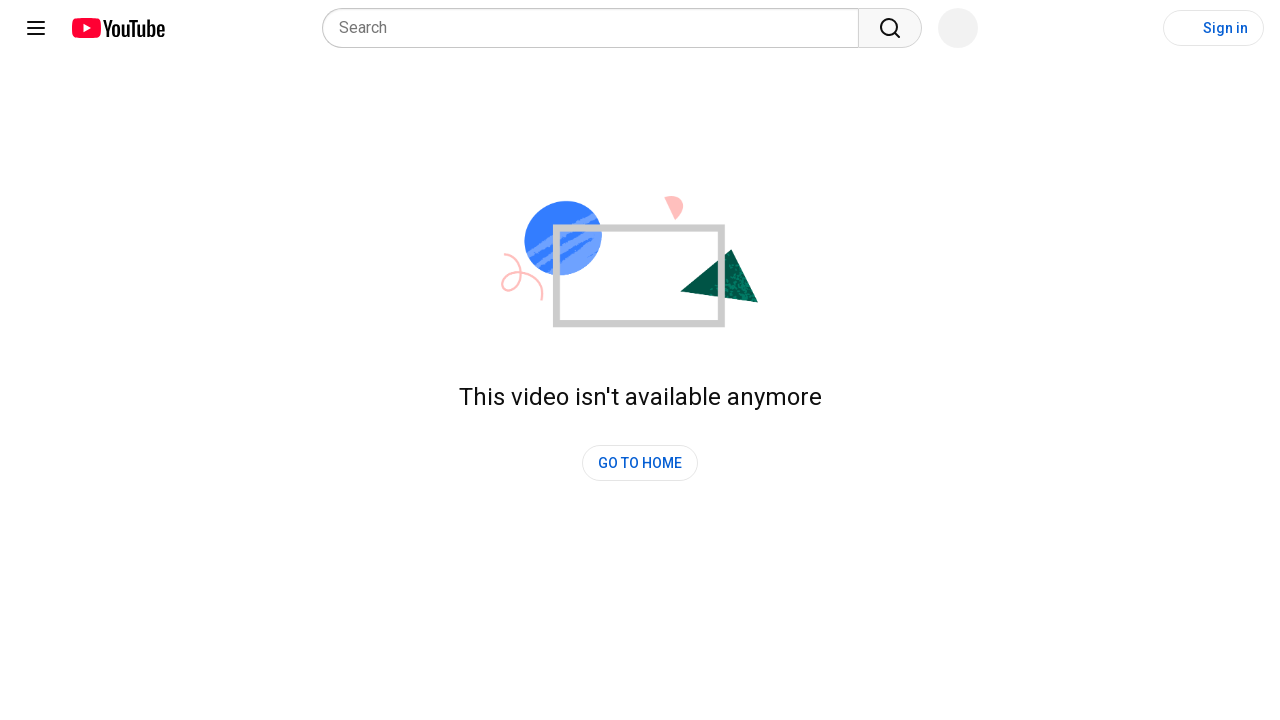

Waited 5 seconds before refresh iteration 9
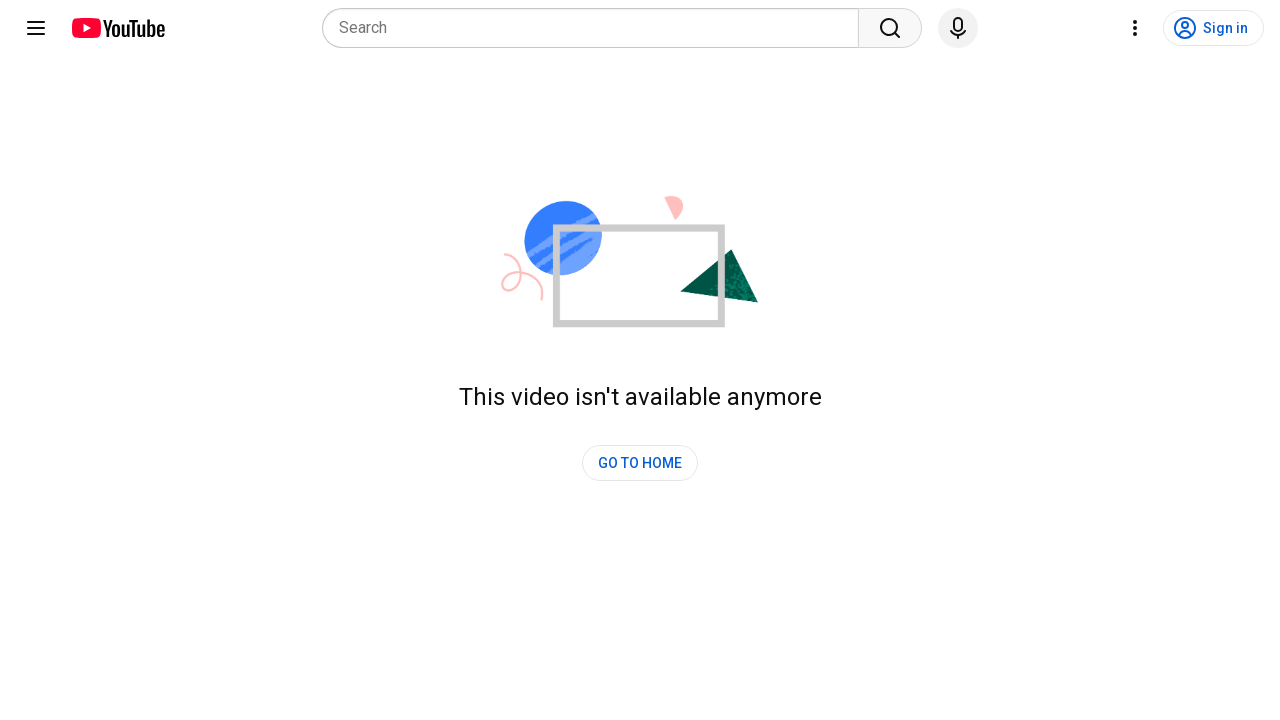

Refreshed page (view 9/10)
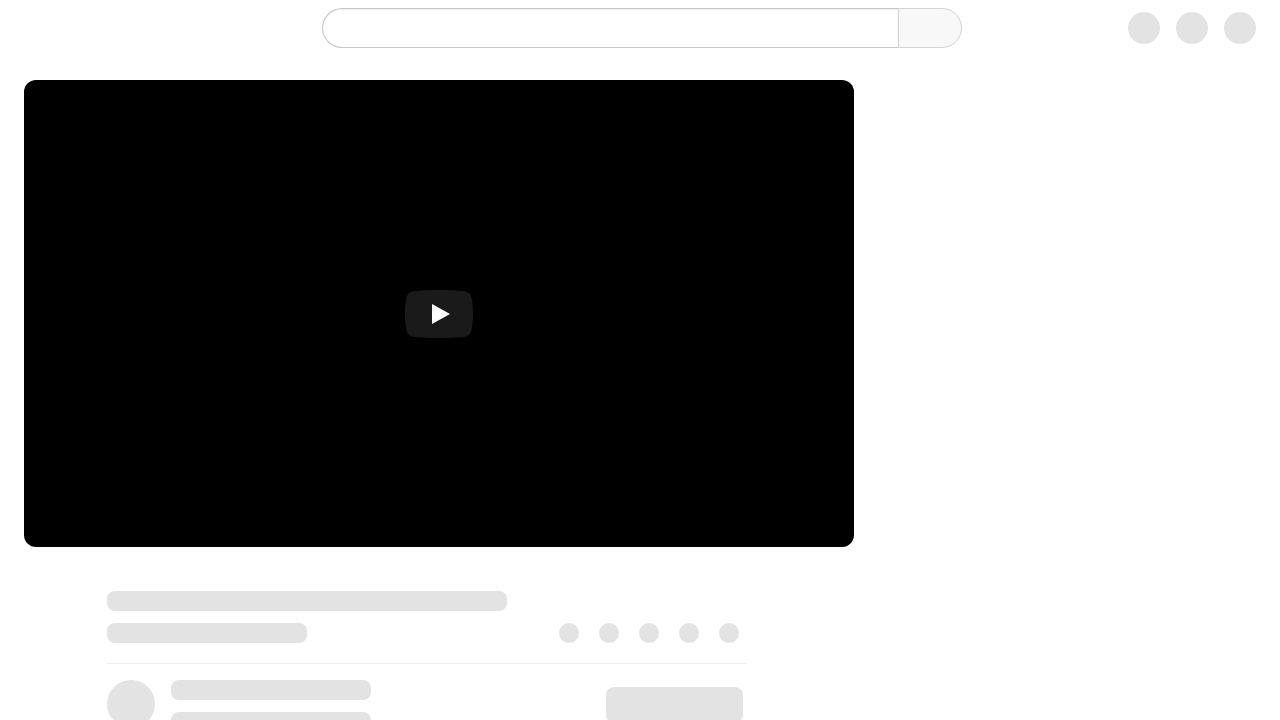

Page loaded after refresh 9 (domcontentloaded)
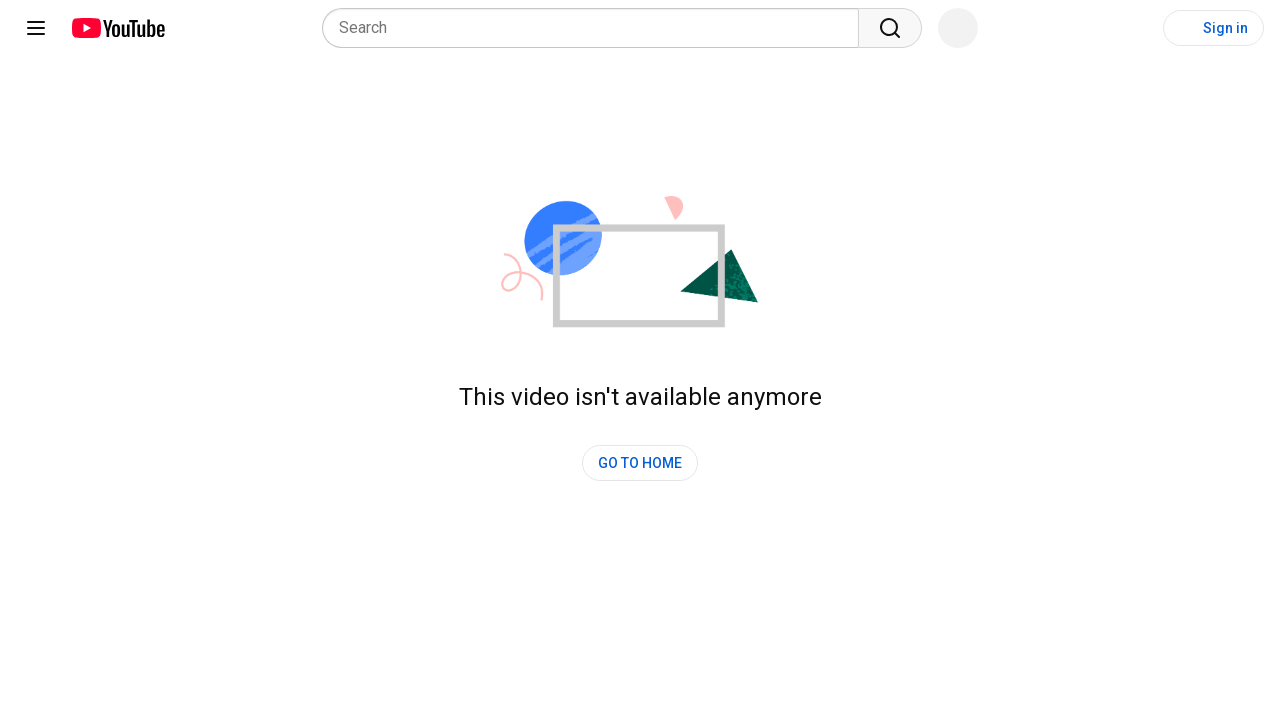

Waited 5 seconds before refresh iteration 10
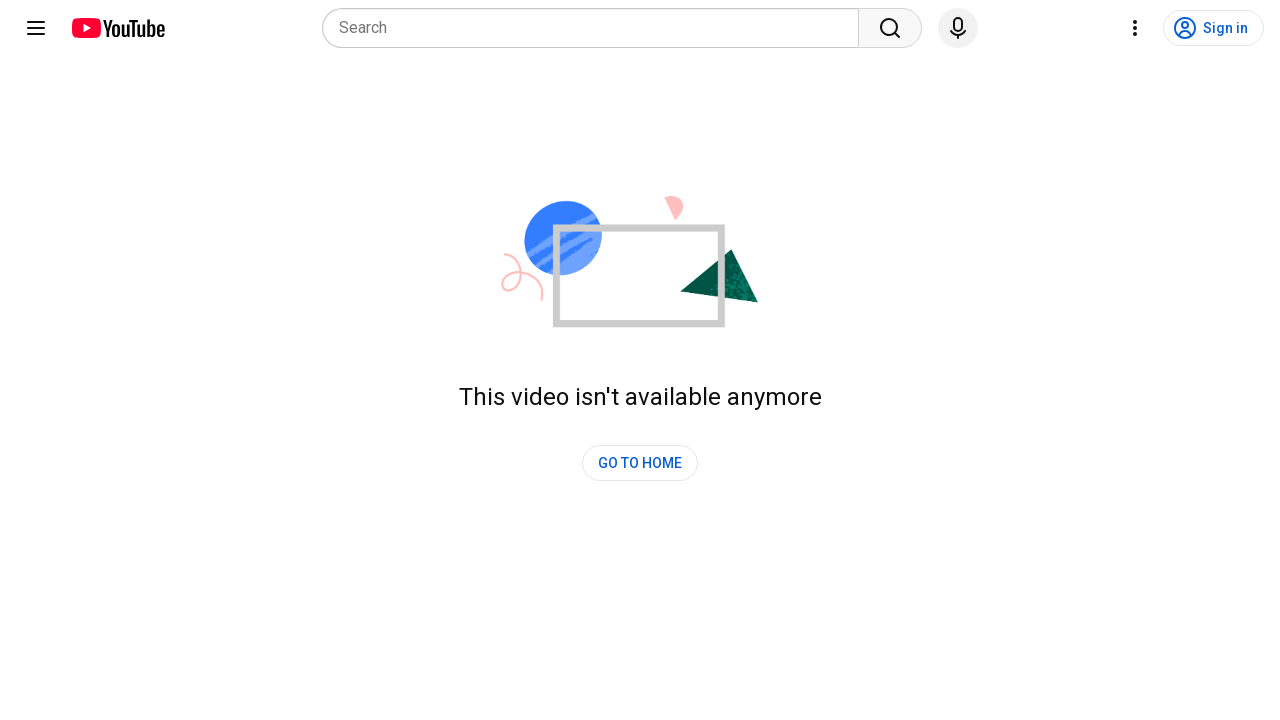

Refreshed page (view 10/10)
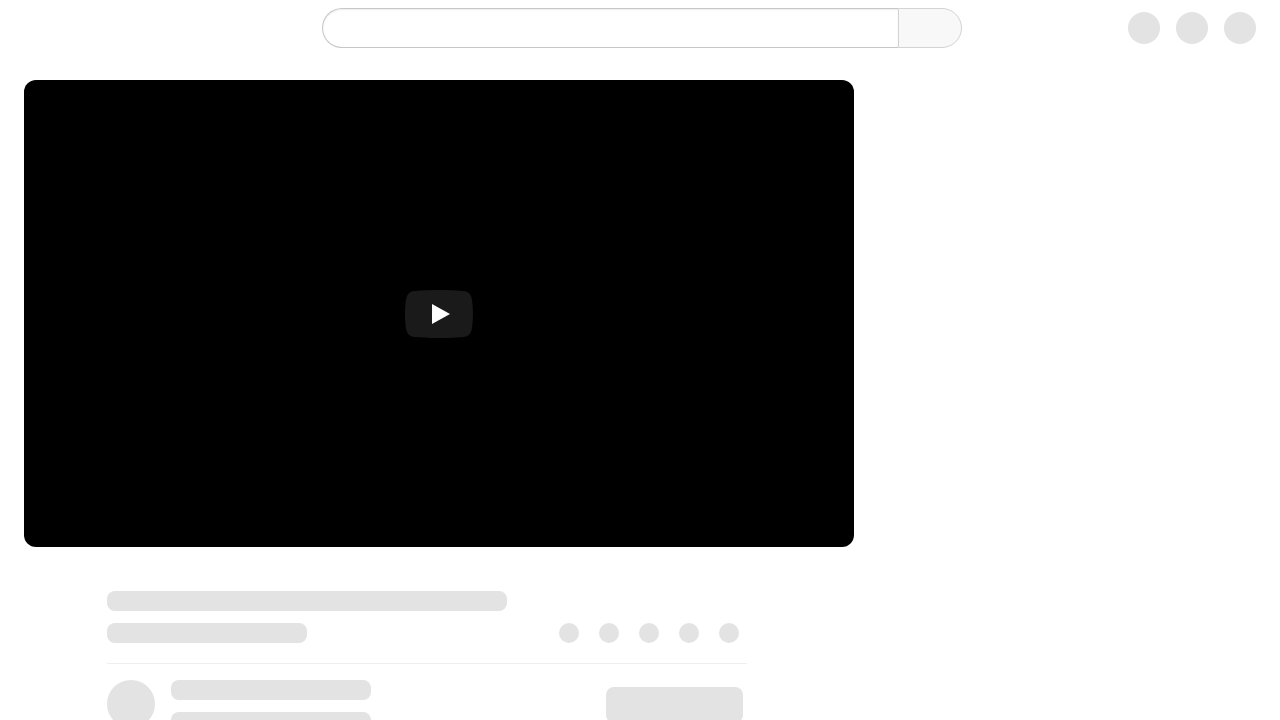

Page loaded after refresh 10 (domcontentloaded)
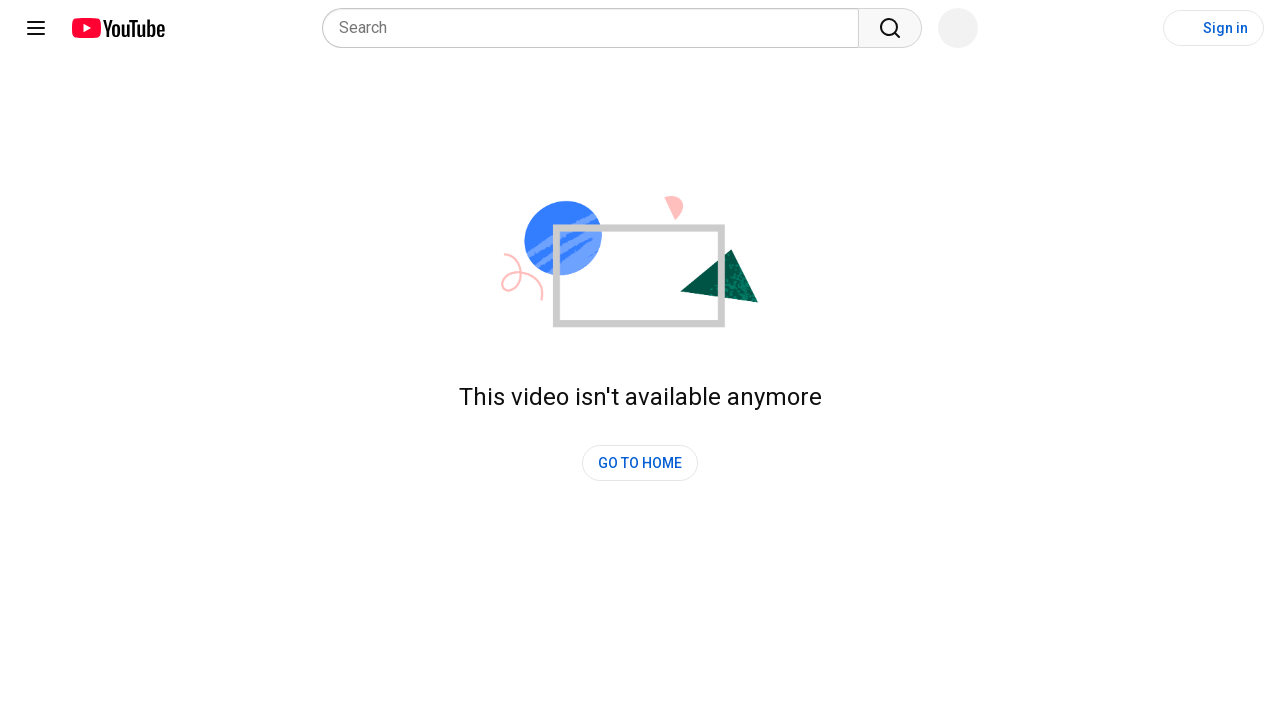

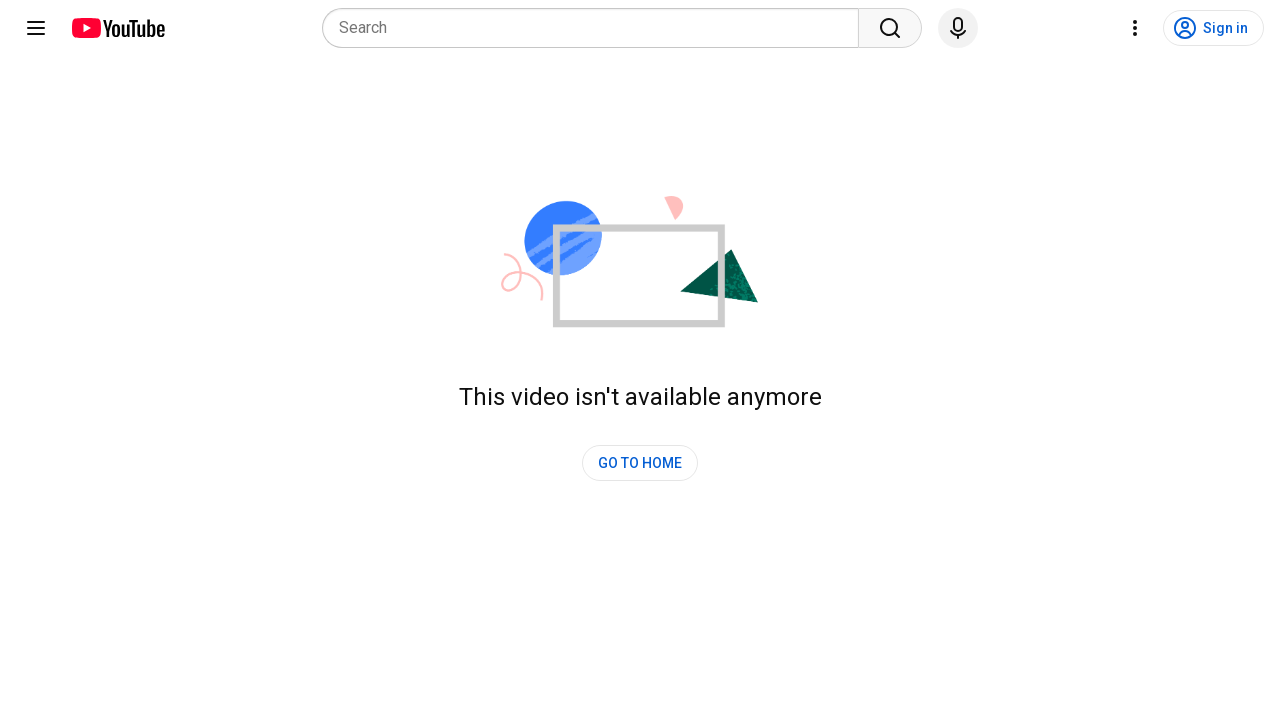